Verifies that all text labels on the alerts page are correctly displayed

Starting URL: https://demoqa.com/alerts

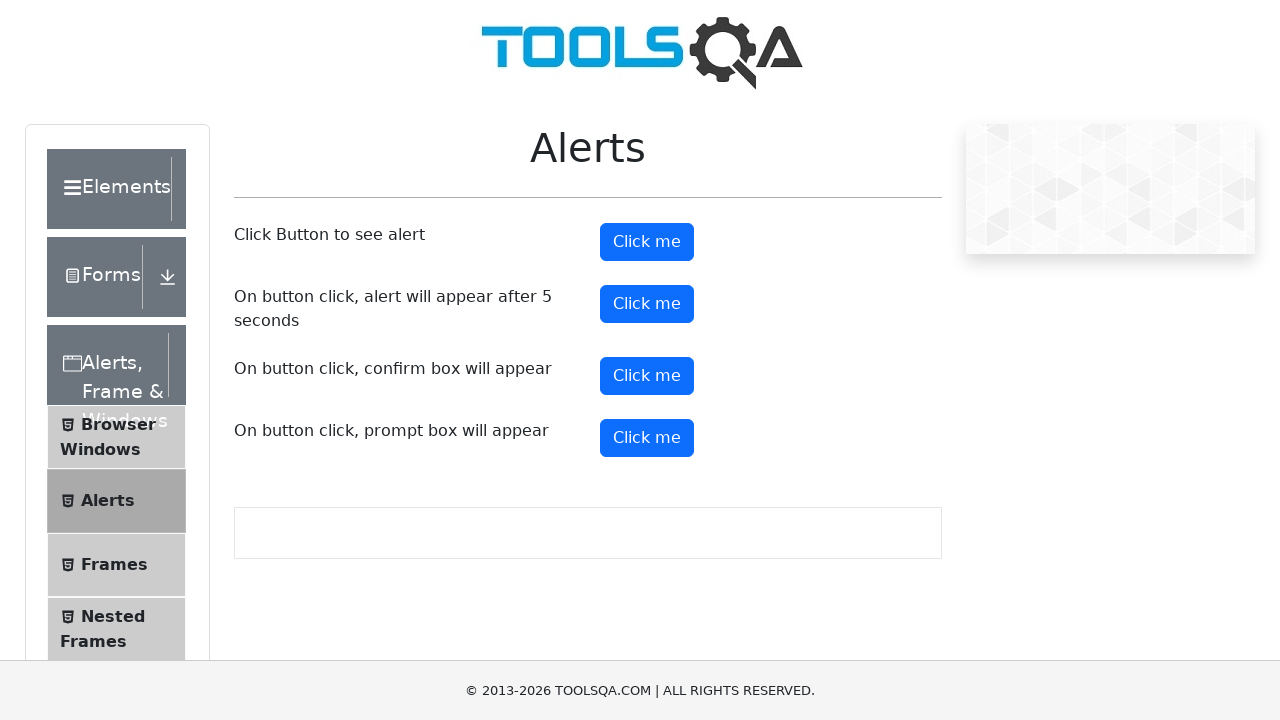

Navigated to alerts page at https://demoqa.com/alerts
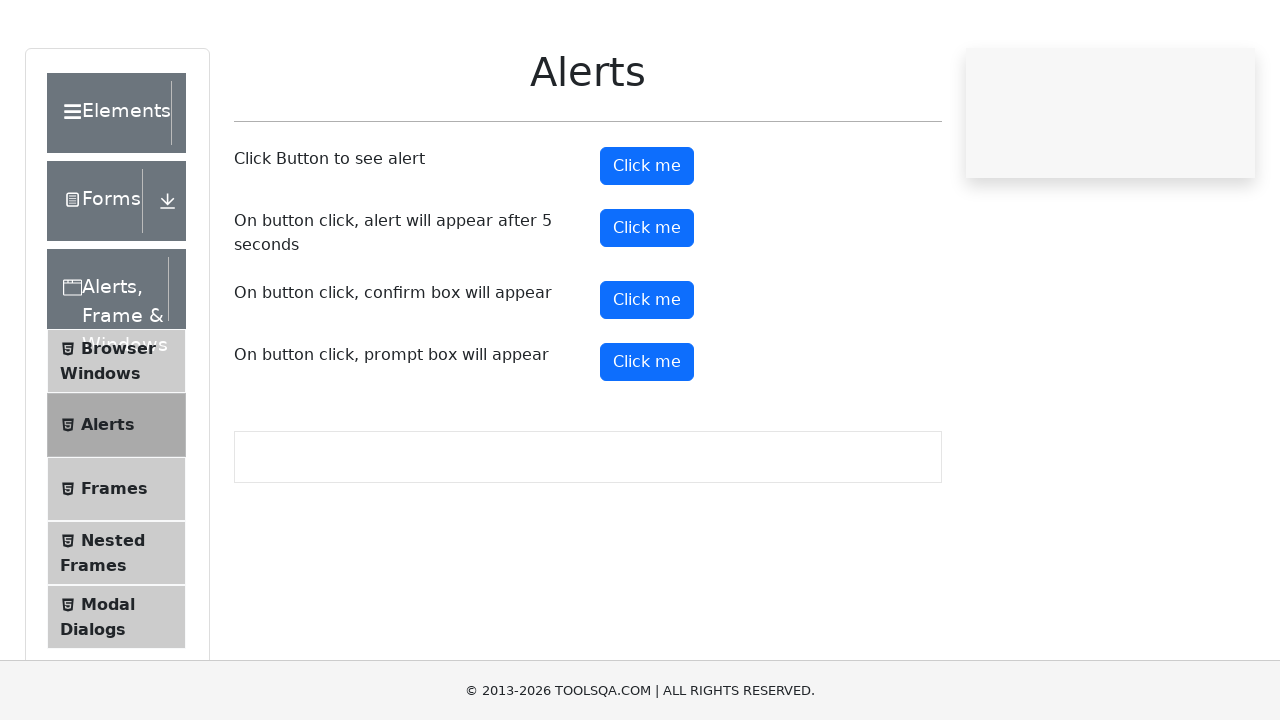

Waited for 'Alerts' text to load on the page
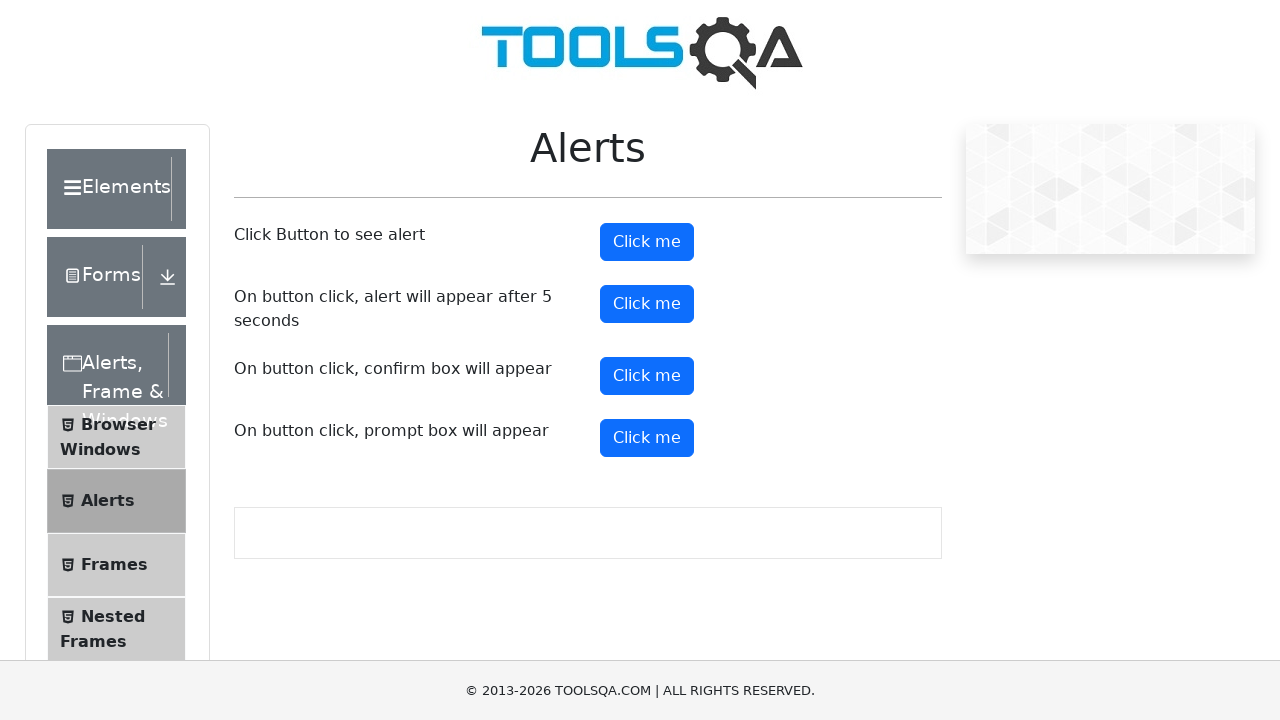

Verified 'Click Button to see alert' text is visible
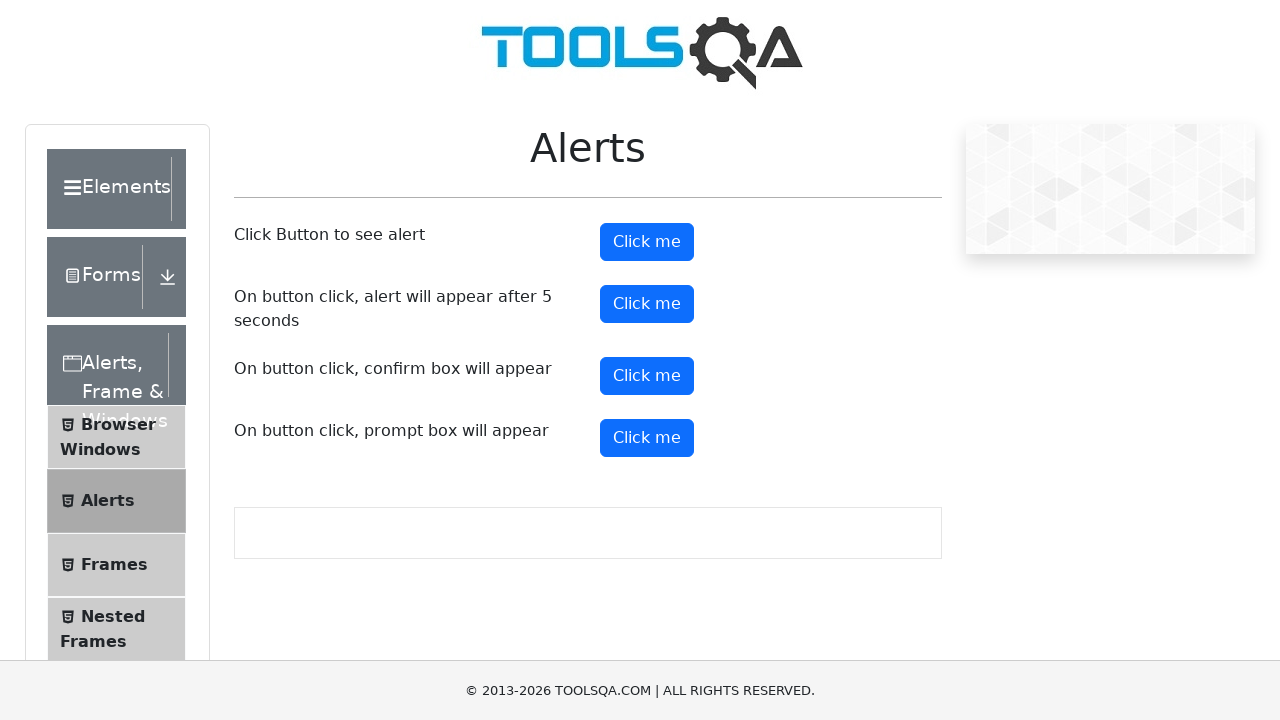

Verified 'On button click, alert will appear after 5 seconds' text is visible
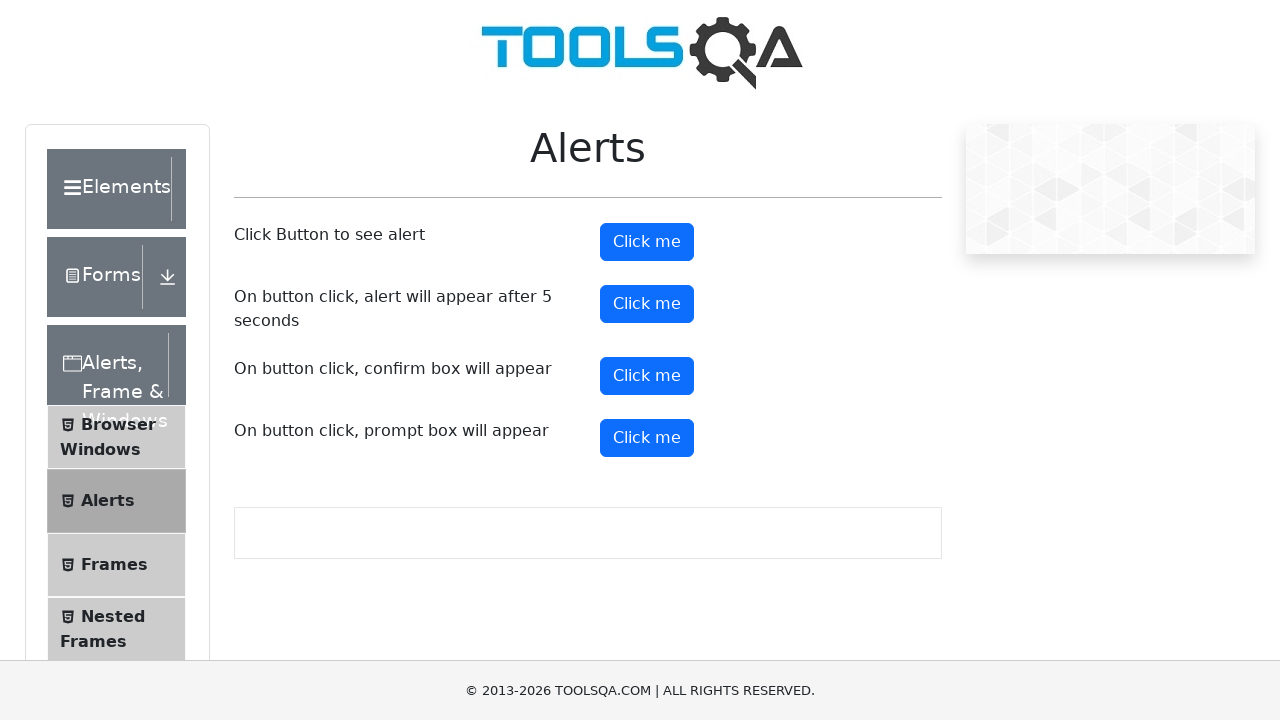

Verified 'On button click, confirm box will appear' text is visible
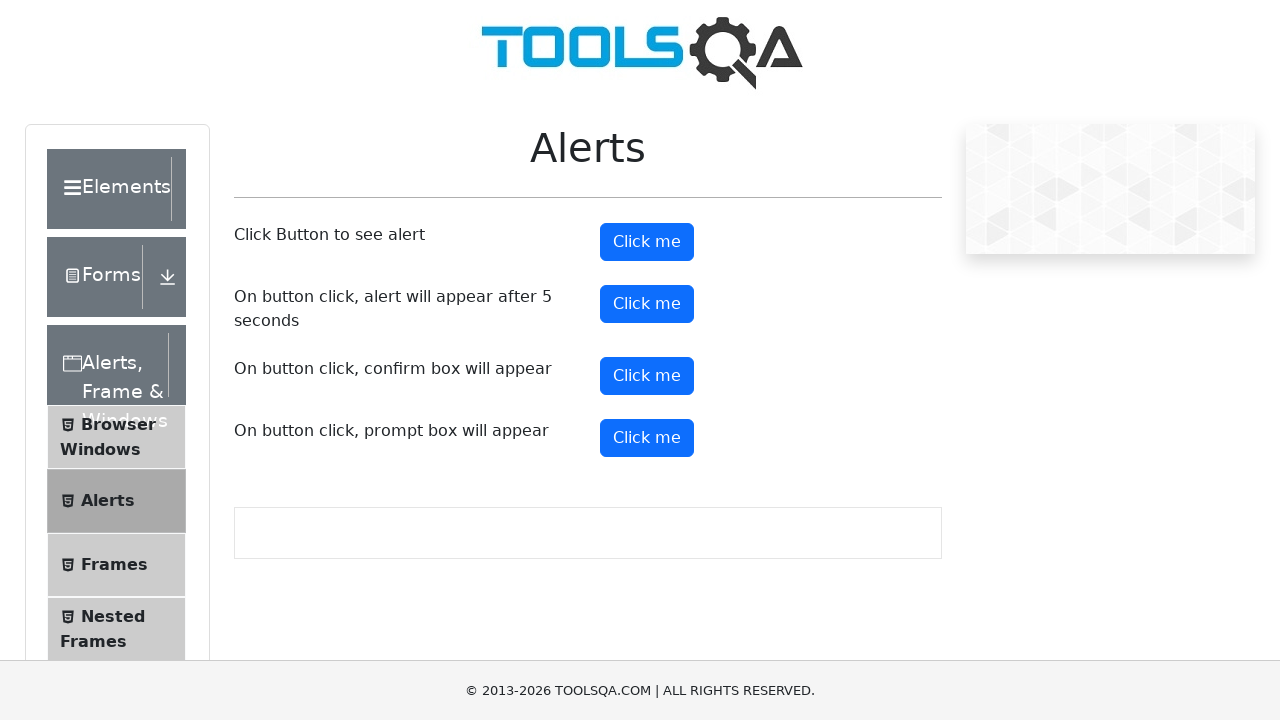

Verified 'On button click, prompt box will appear' text is visible
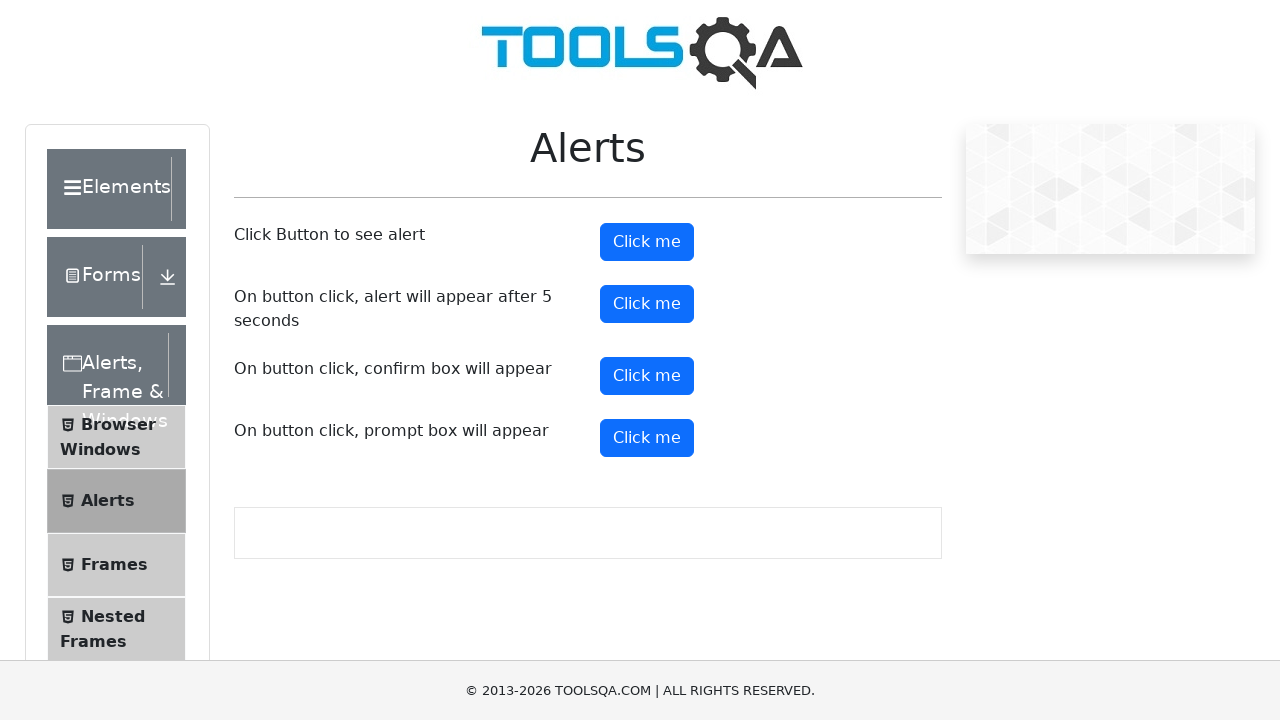

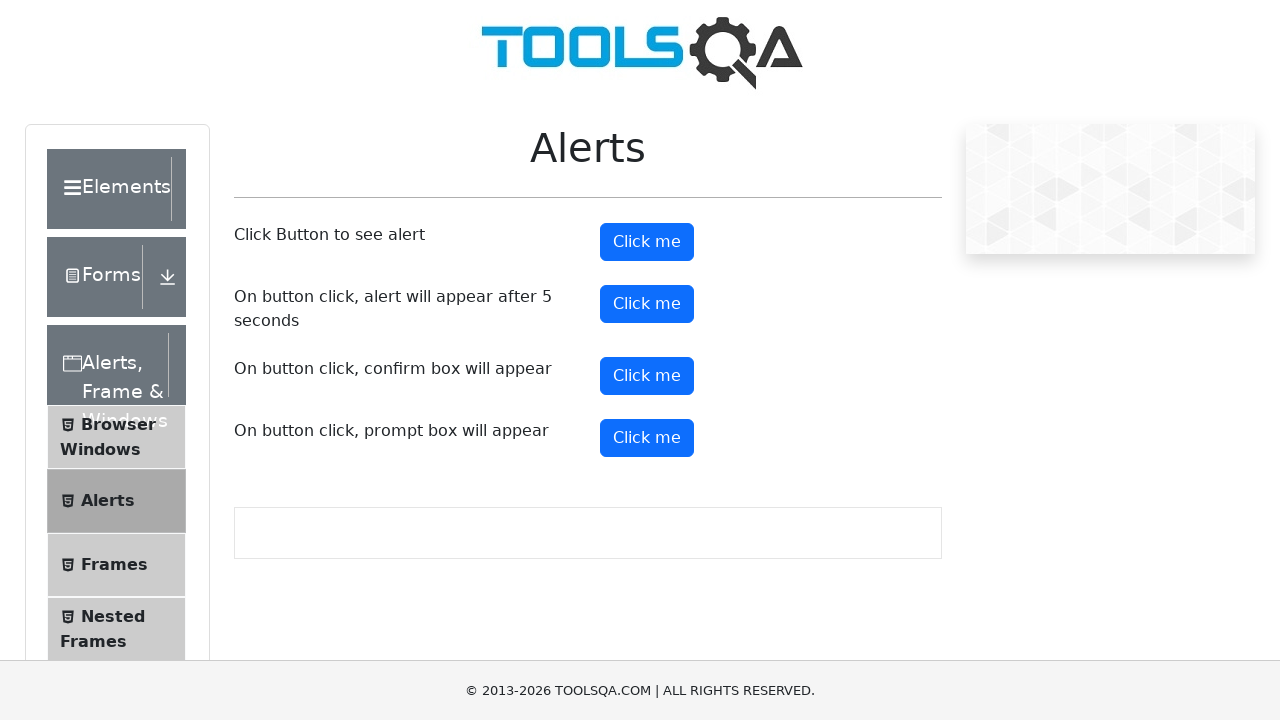